Tests JavaScript prompt dialog by clicking the third button, entering a name in the prompt, accepting it, and verifying the name appears in the result message.

Starting URL: https://the-internet.herokuapp.com/javascript_alerts

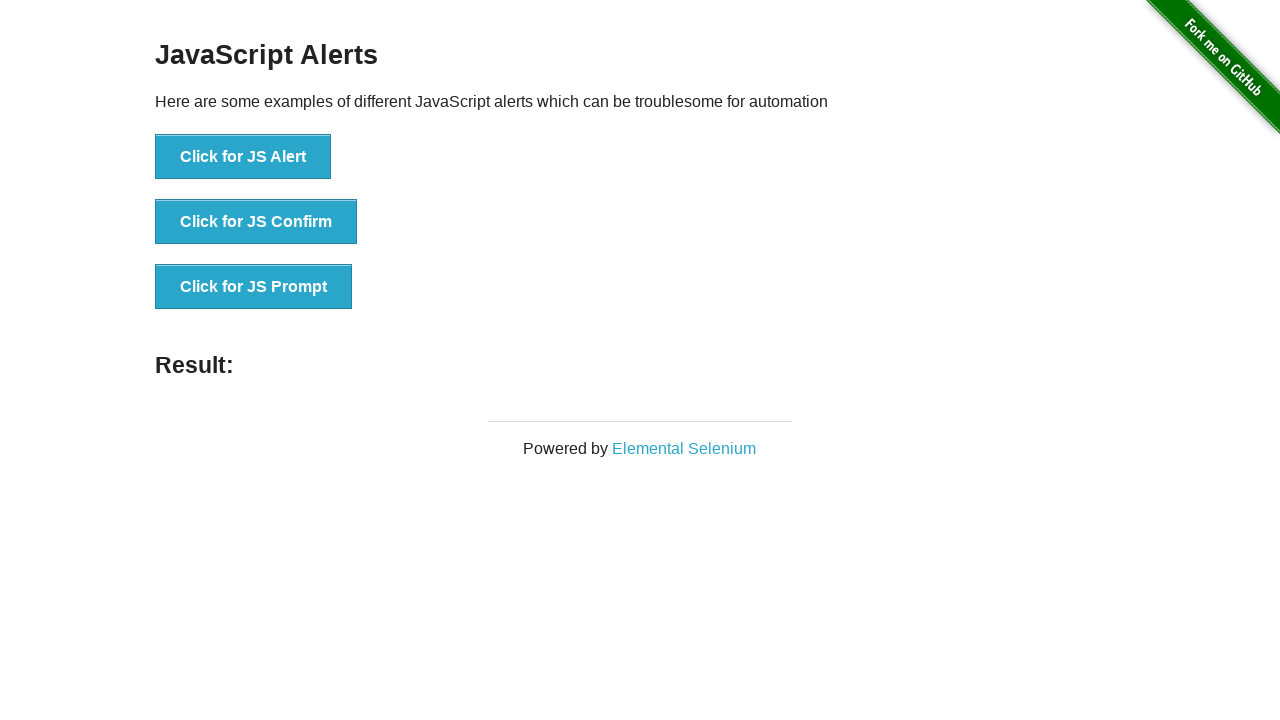

Set up dialog handler to accept prompt with 'Kemal'
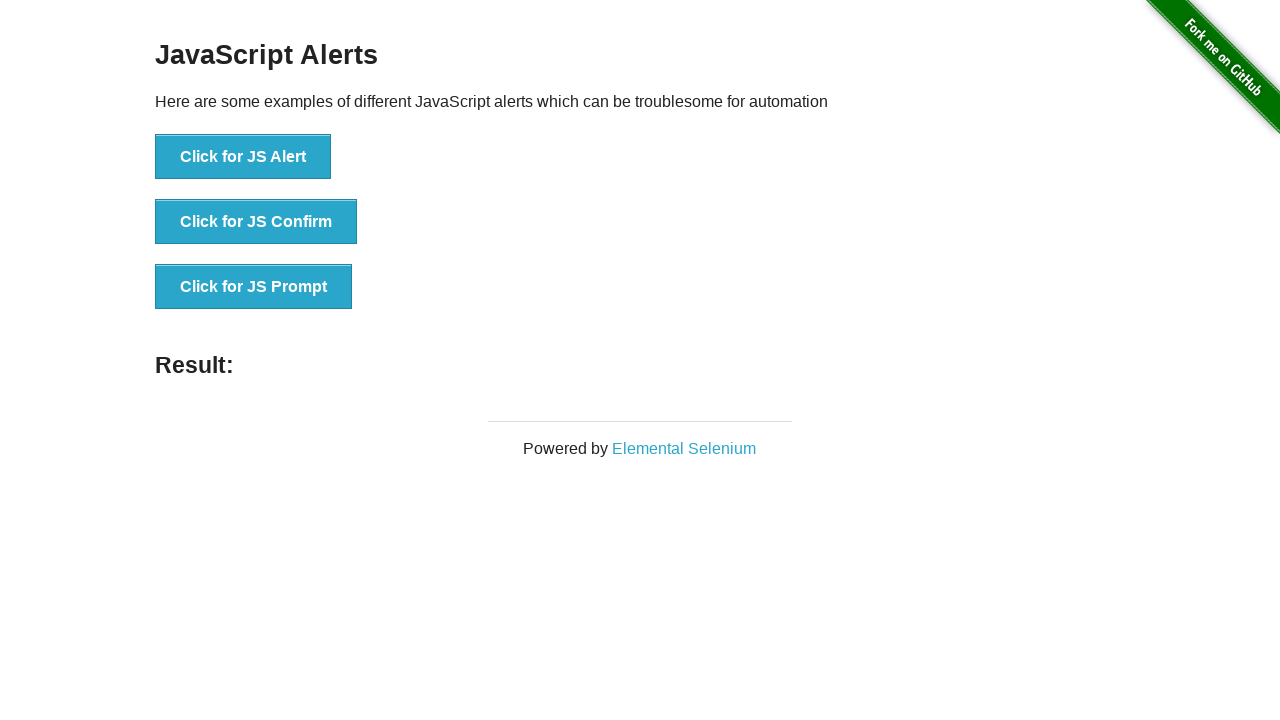

Clicked the JS Prompt button to trigger JavaScript prompt dialog at (254, 287) on button[onclick='jsPrompt()']
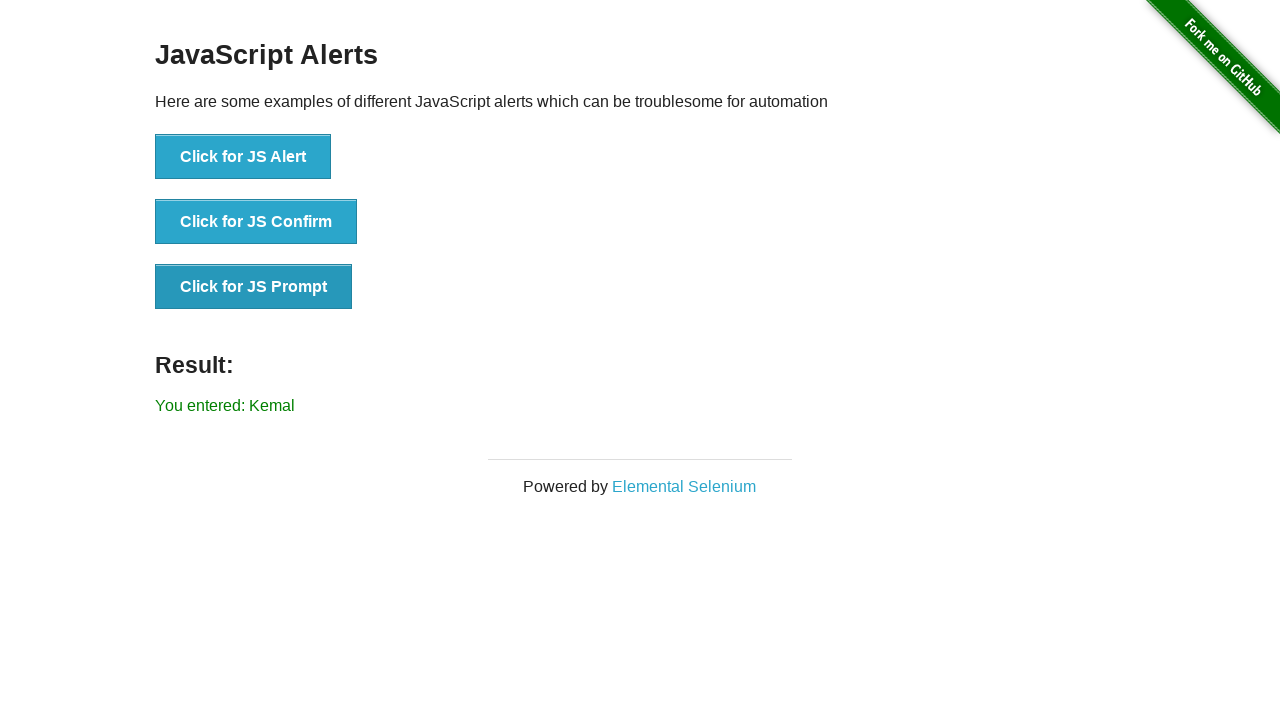

Result message appeared on page after accepting prompt with 'Kemal'
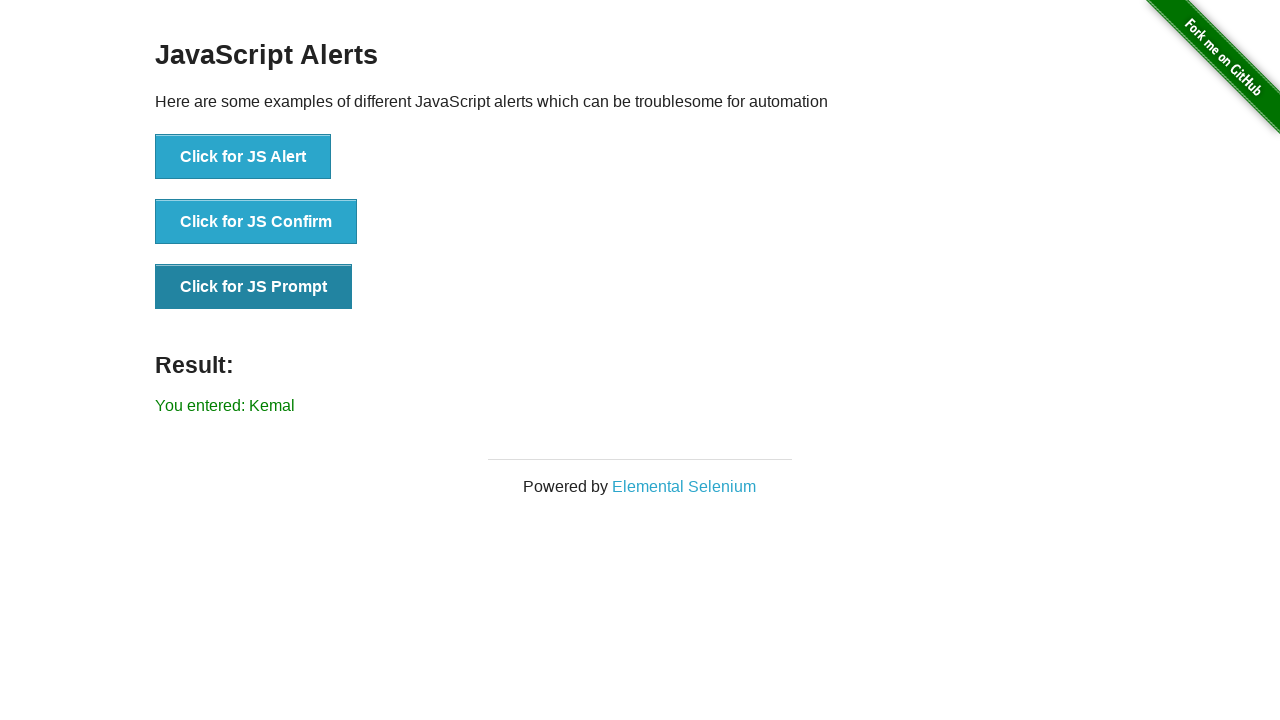

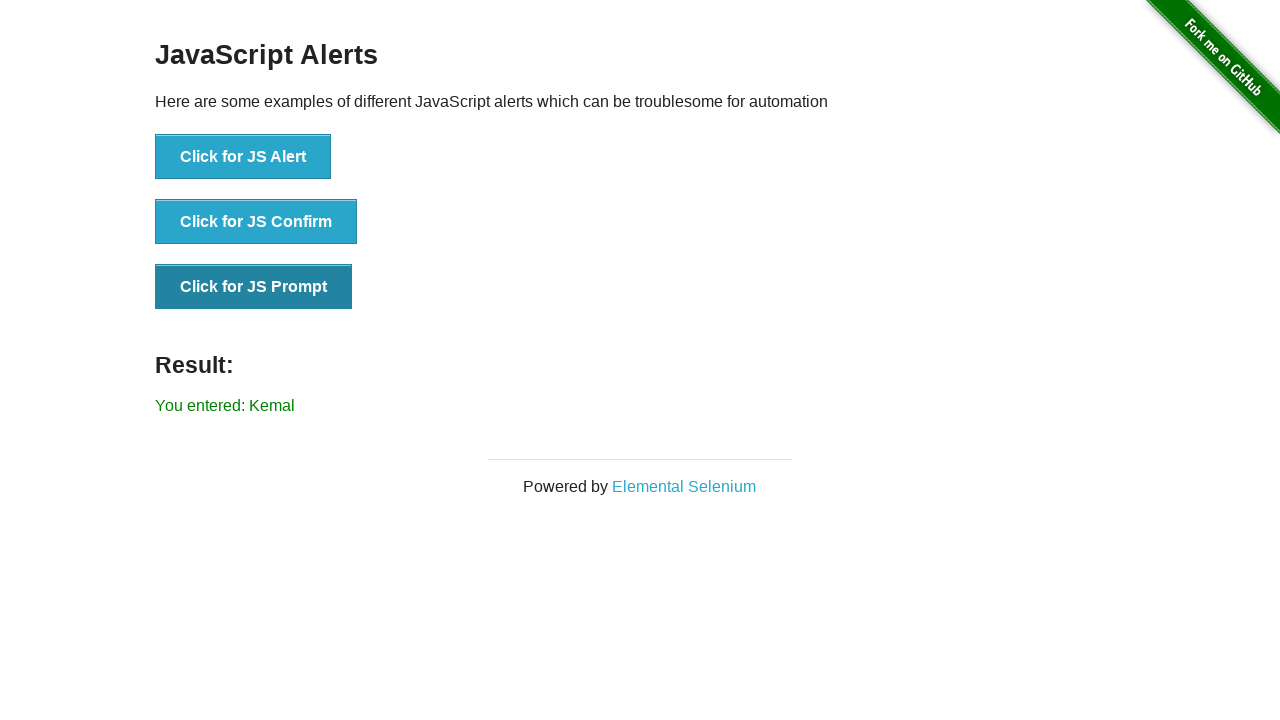